Tests editing an existing entry in the web tables by clicking the edit button on the first record, clearing and updating all fields with new values, and submitting the changes.

Starting URL: https://demoqa.com/webtables

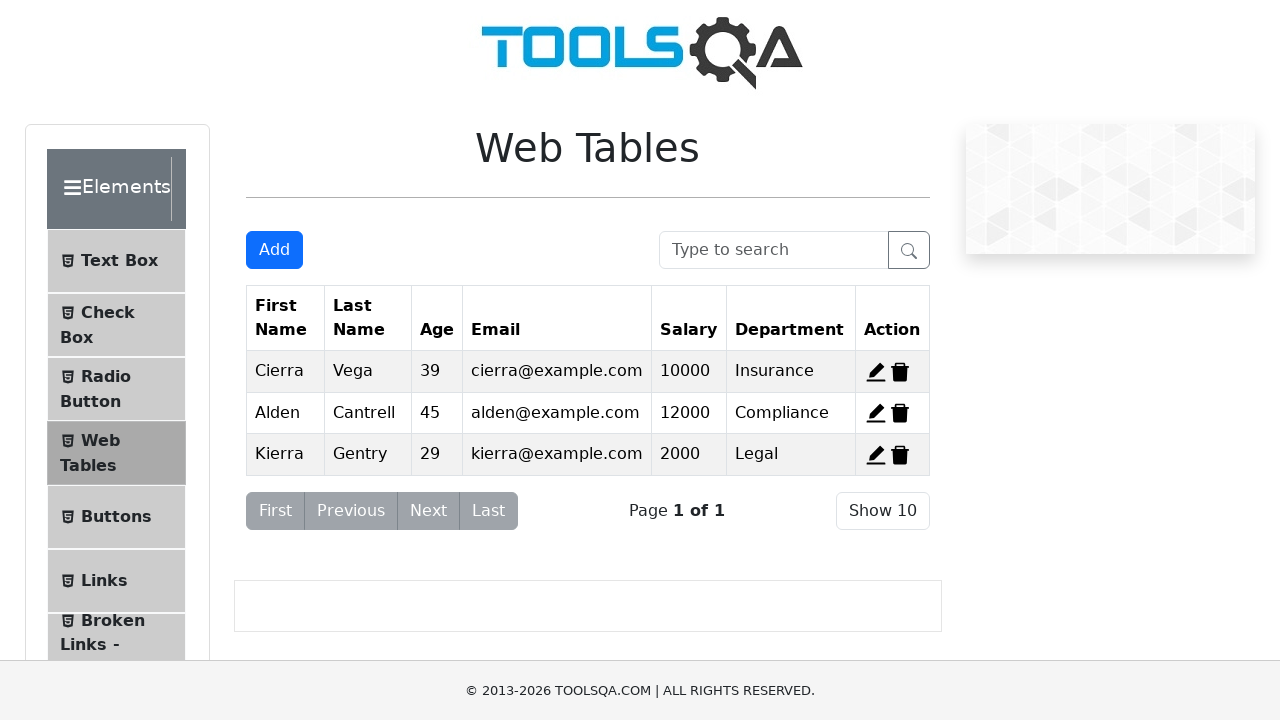

Clicked edit button on the first record at (876, 372) on #edit-record-1
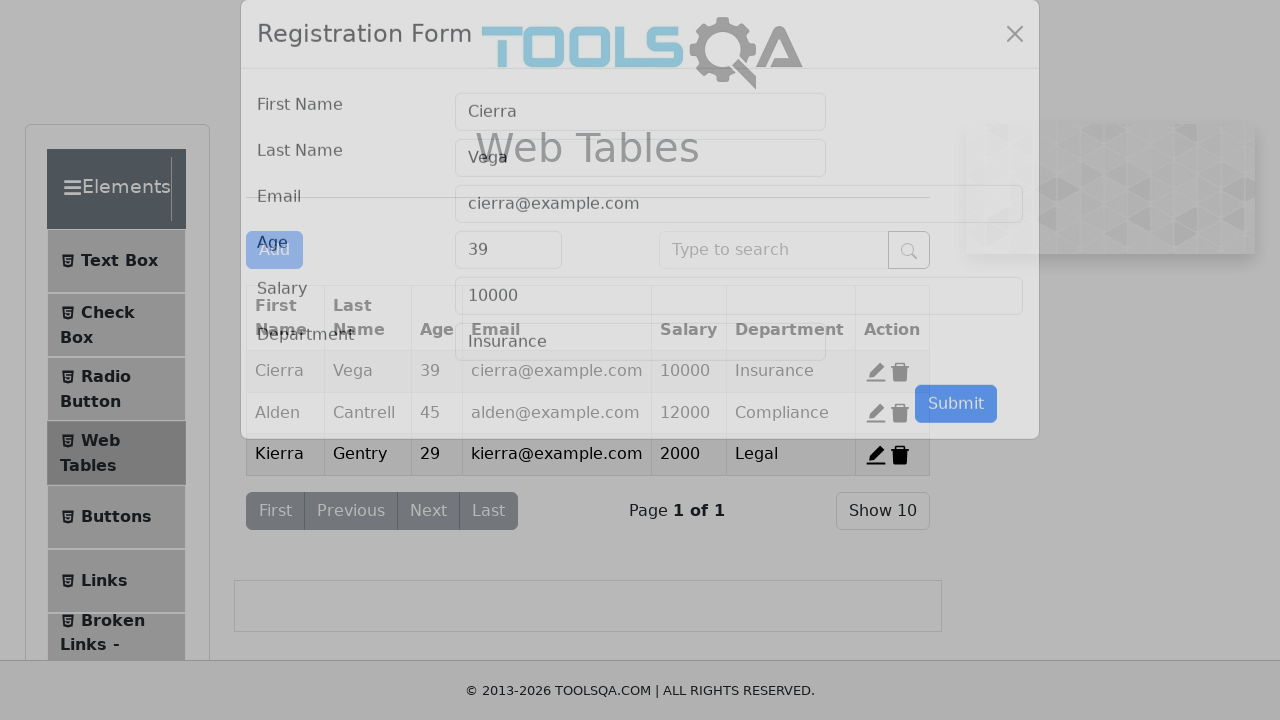

Registration form modal appeared
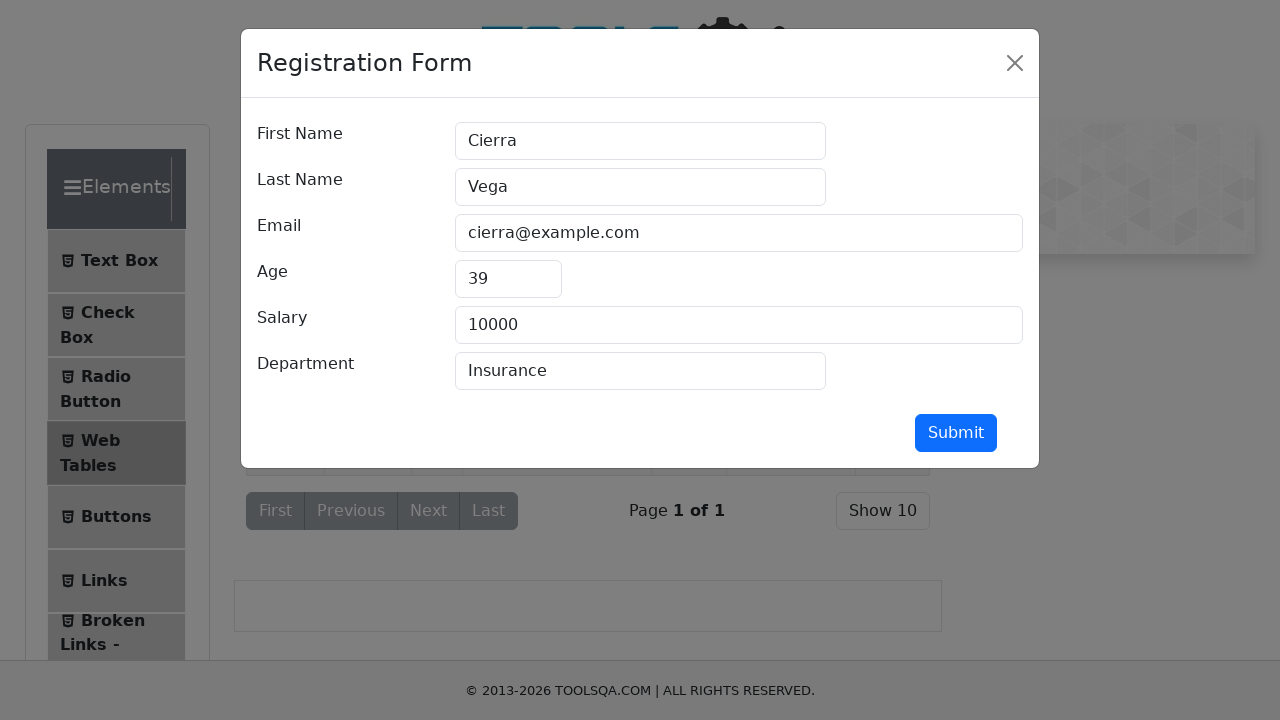

Cleared first name field on #firstName
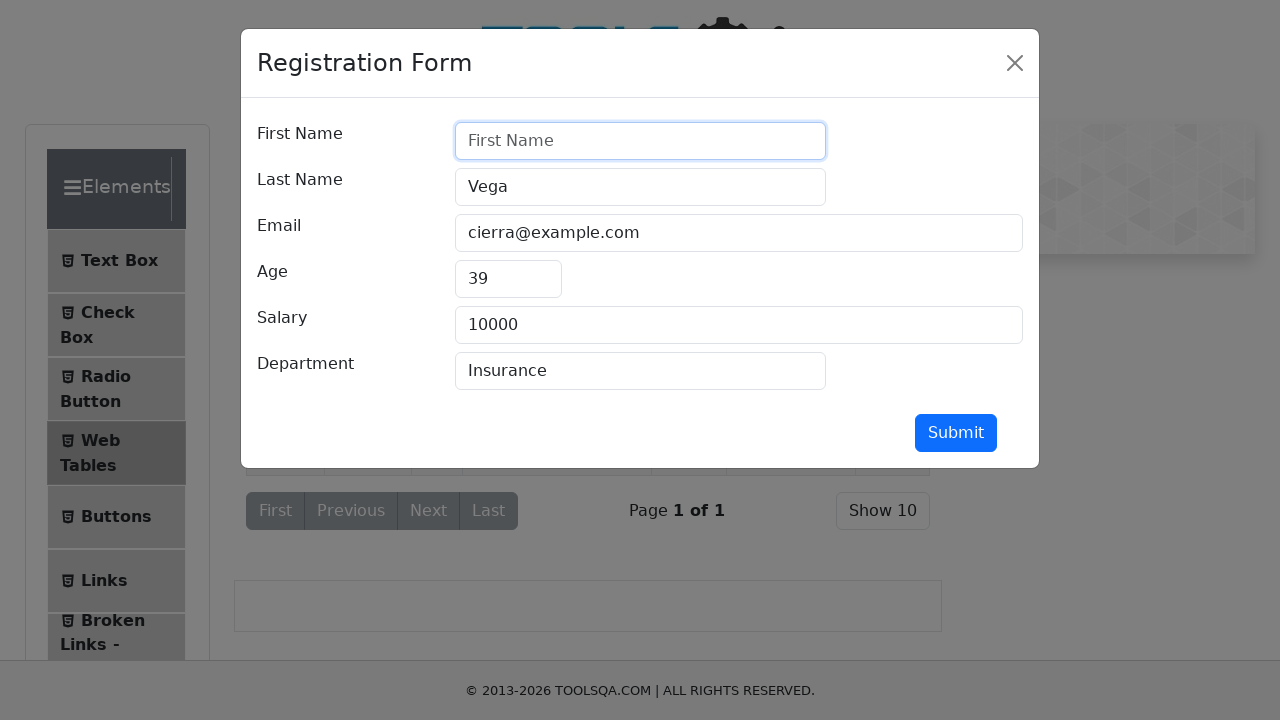

Filled first name with 'John' on #firstName
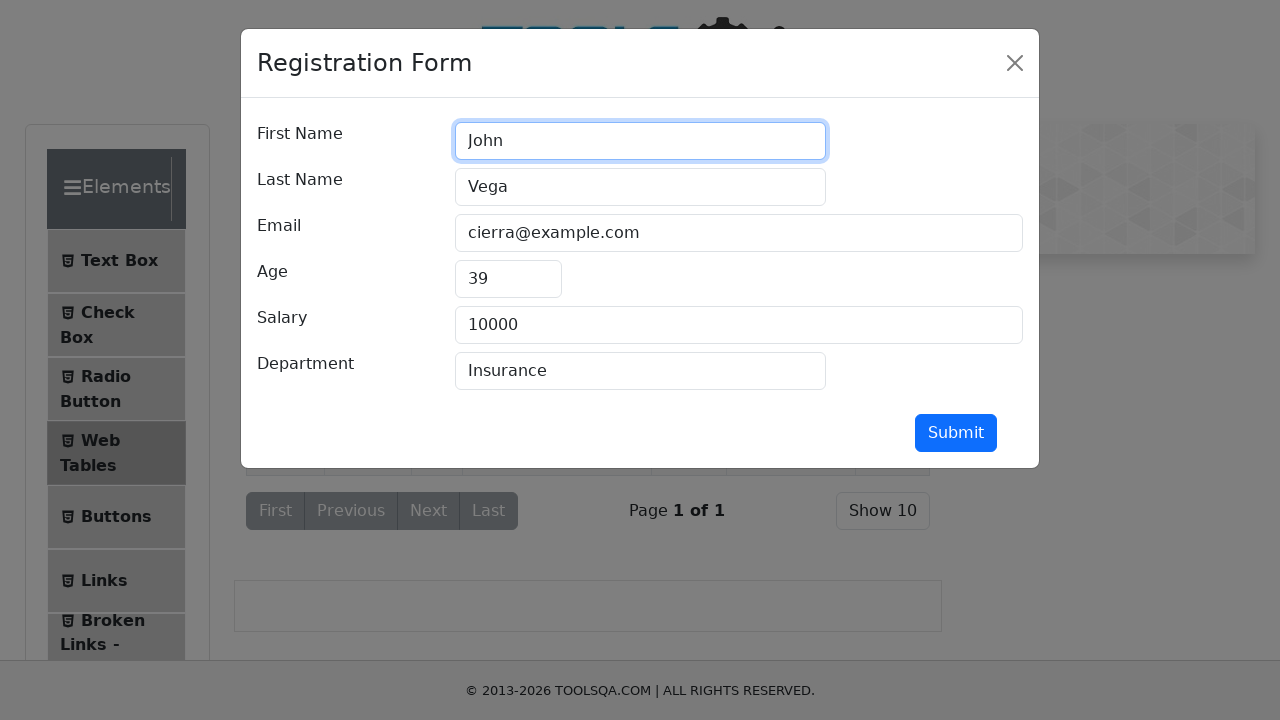

Cleared last name field on #lastName
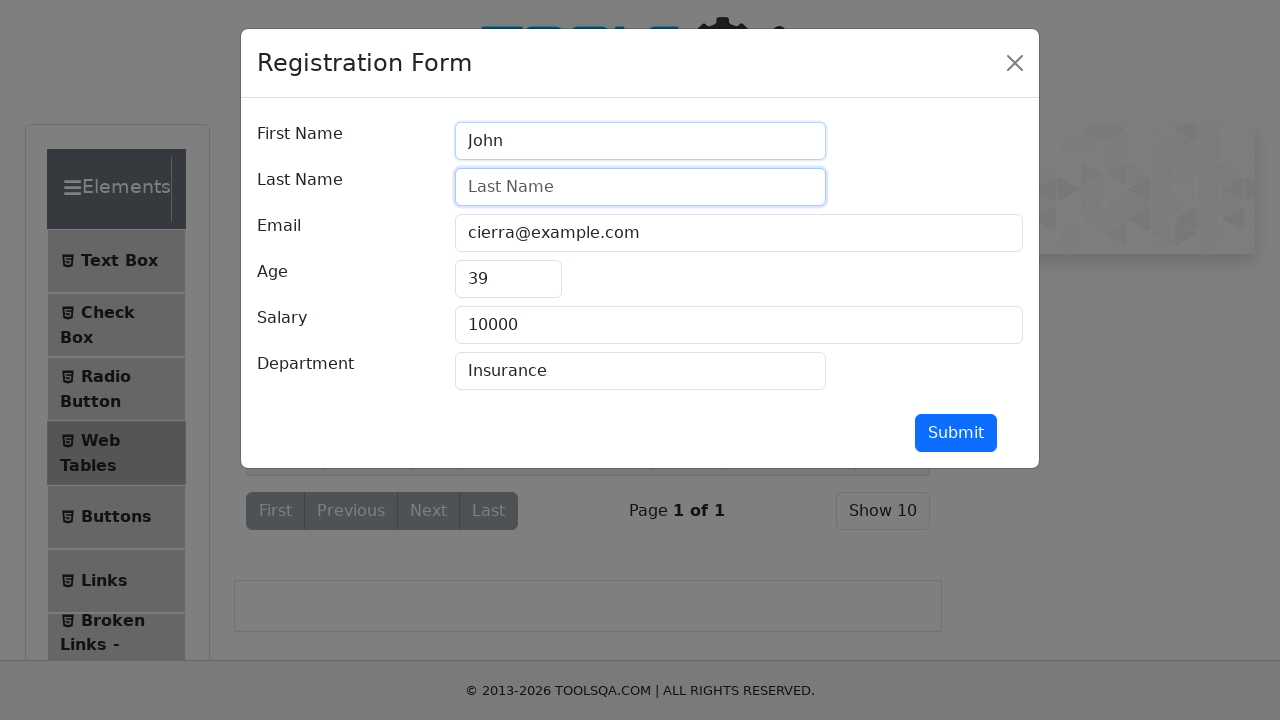

Filled last name with 'Wick' on #lastName
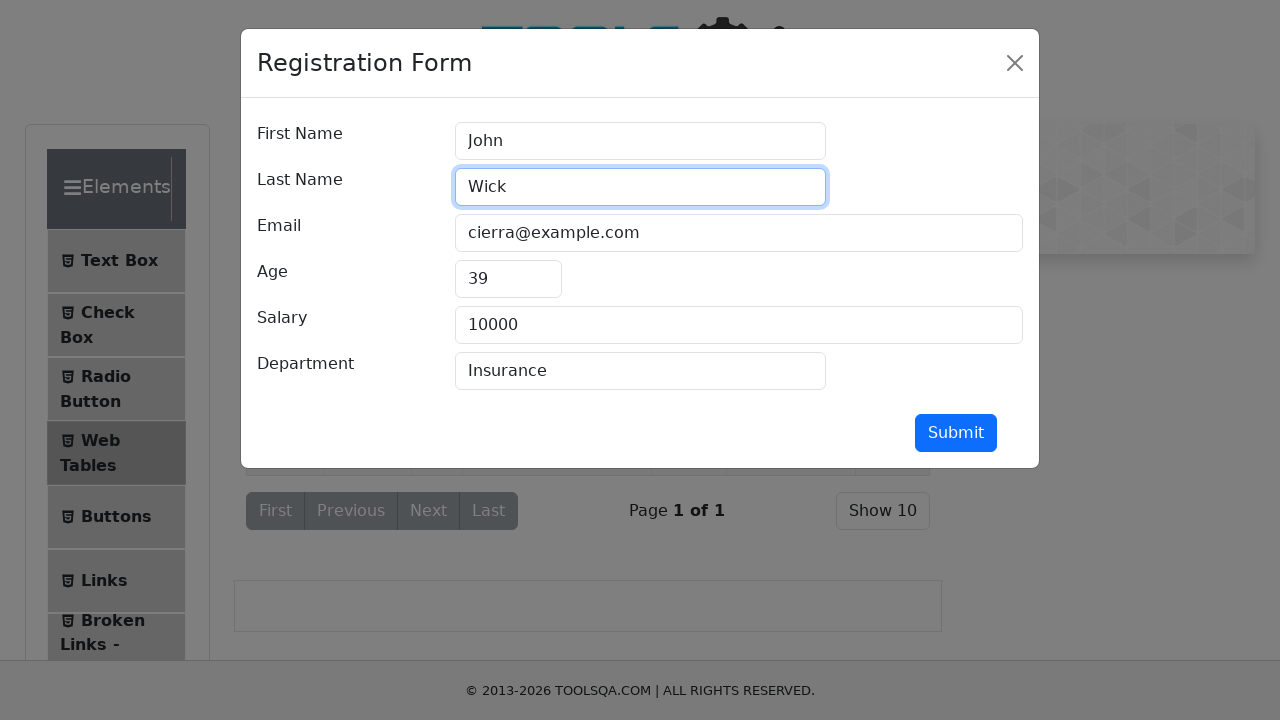

Cleared age field on #age
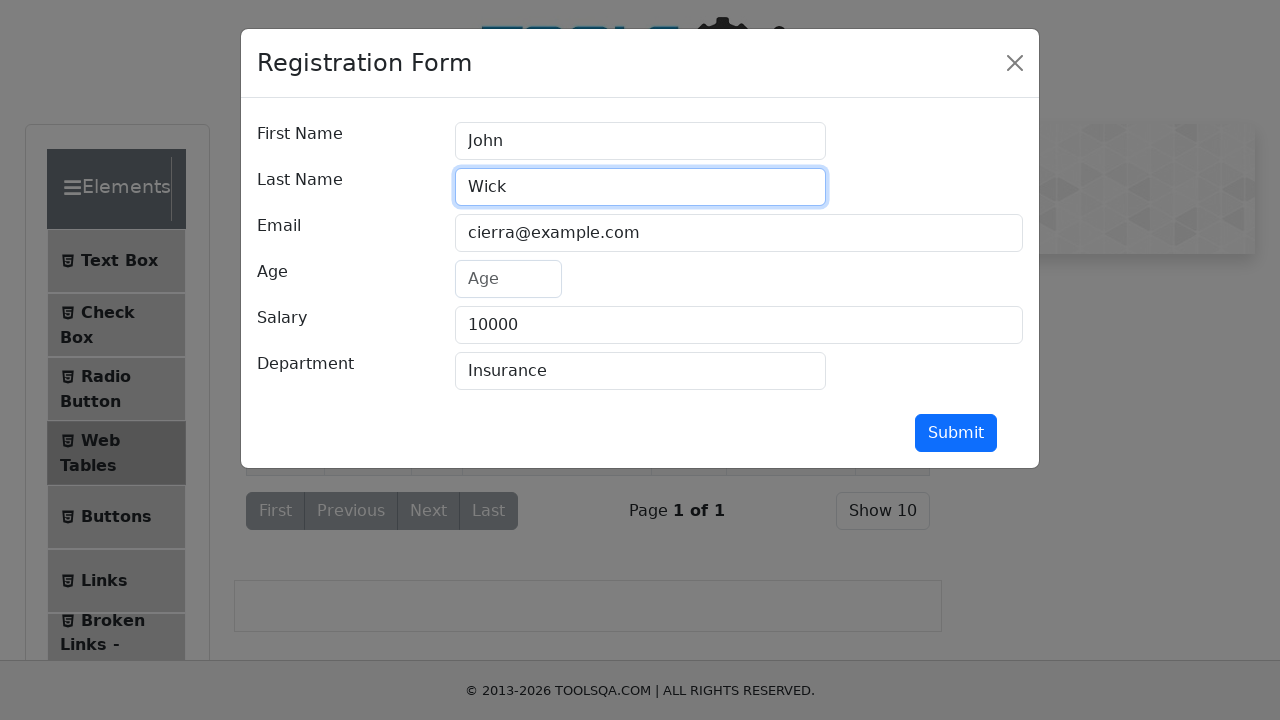

Filled age with '40' on #age
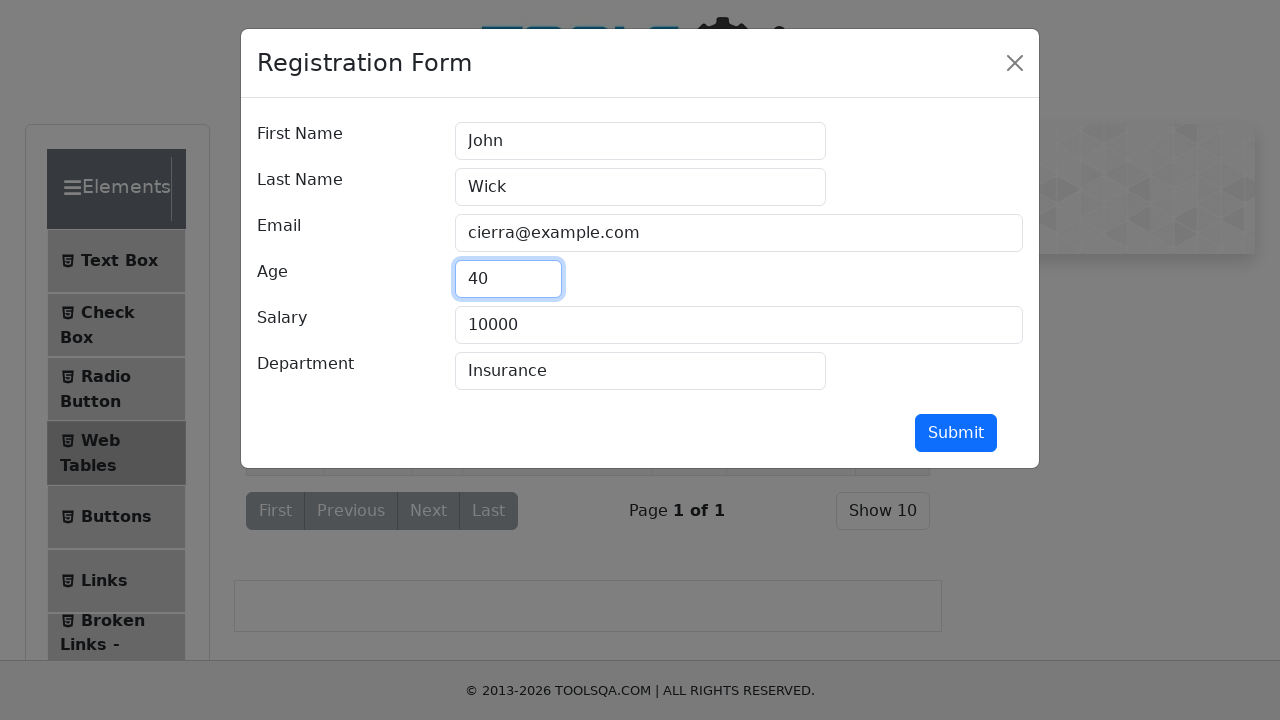

Cleared salary field on #salary
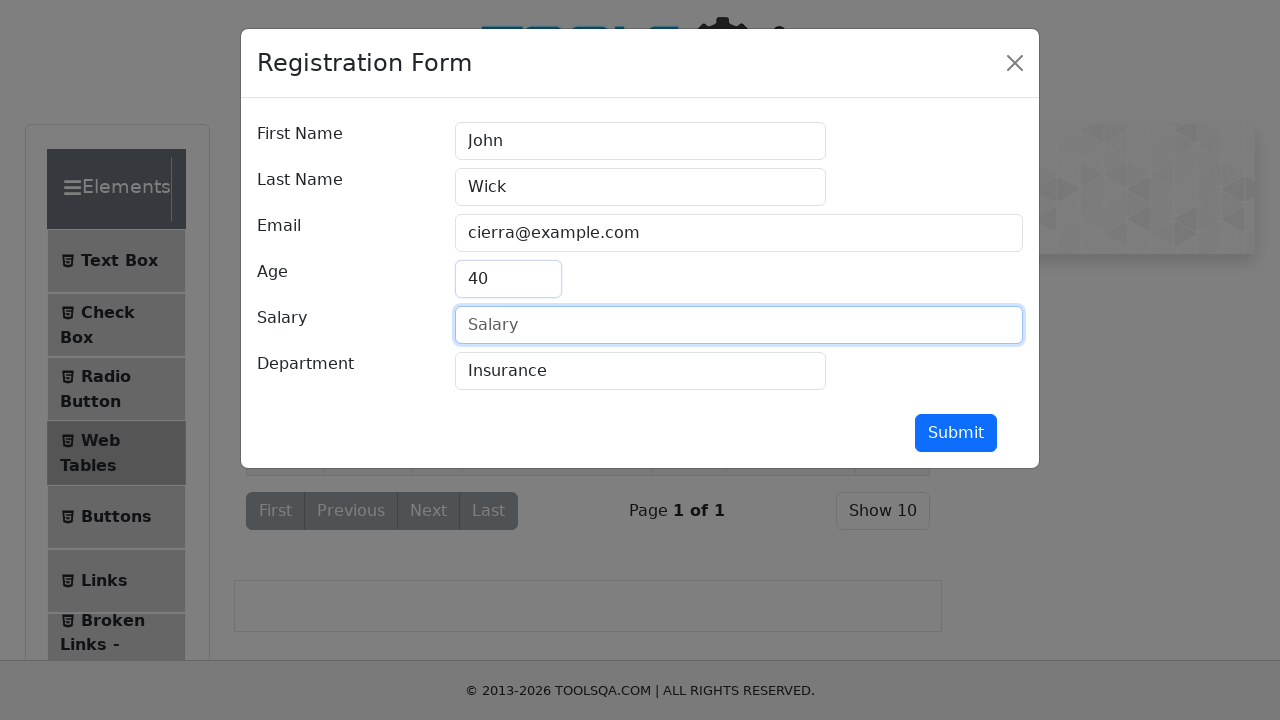

Filled salary with '10000' on #salary
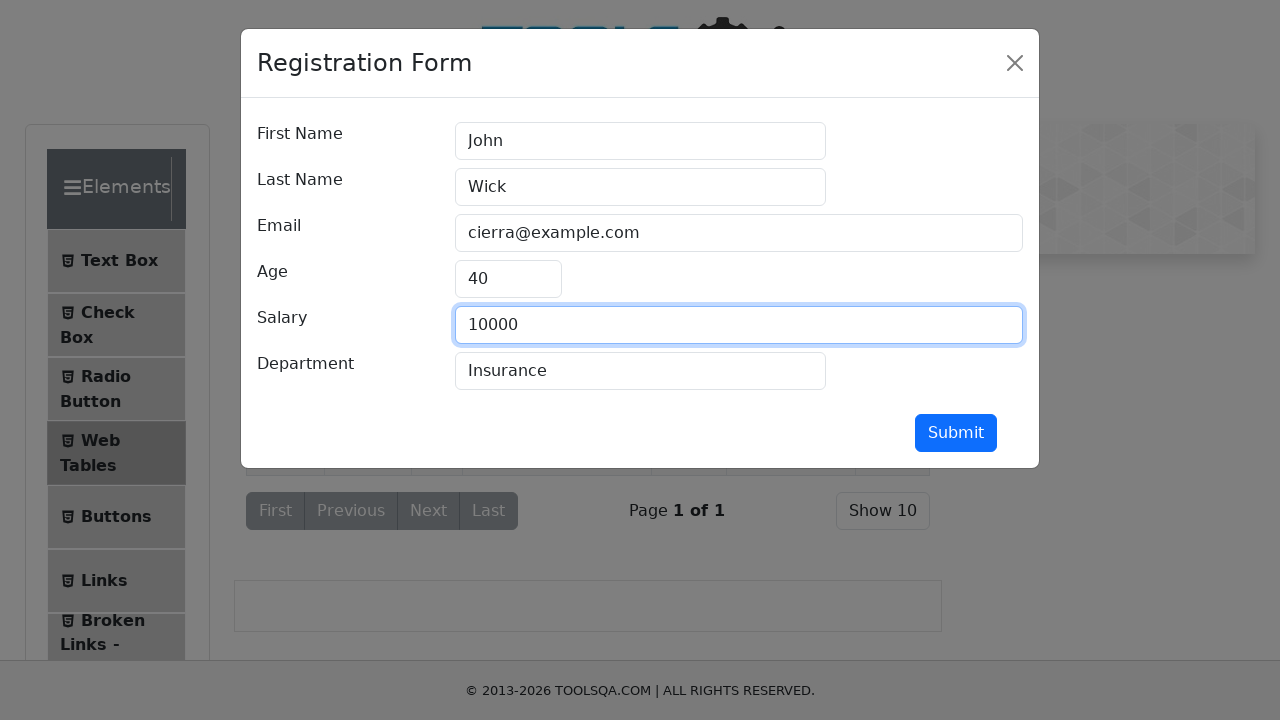

Cleared department field on #department
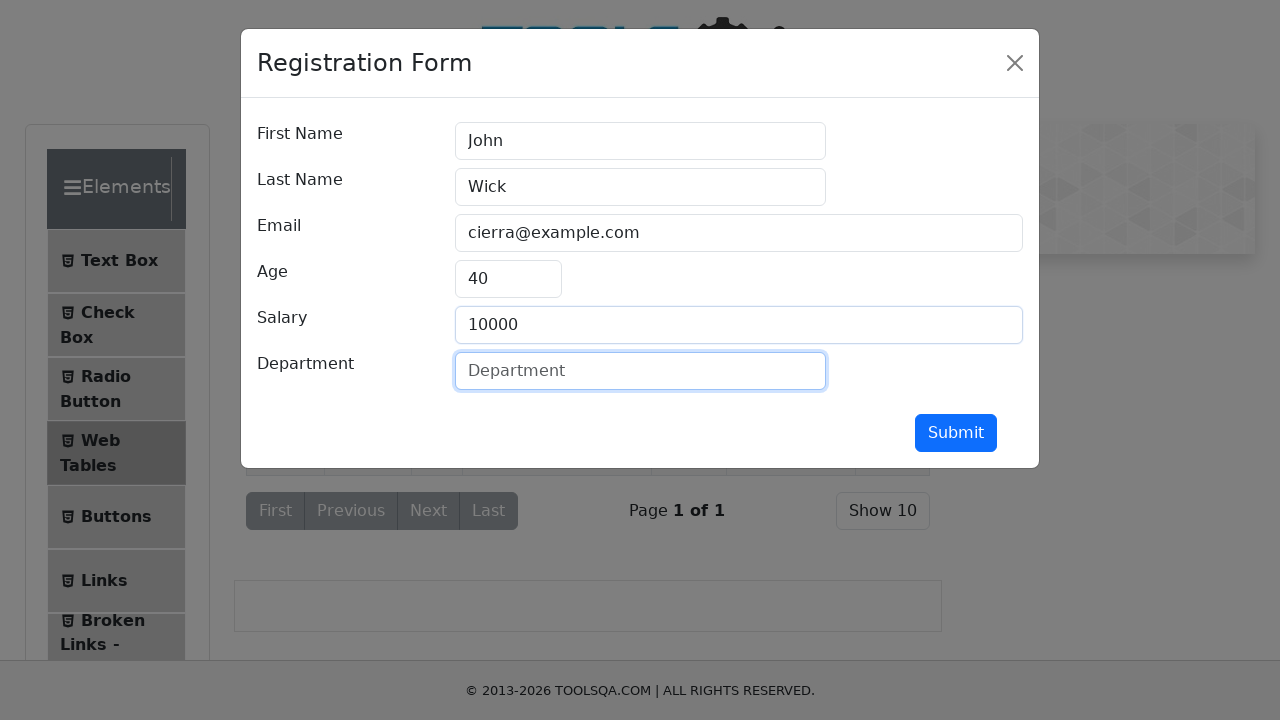

Filled department with 'sales' on #department
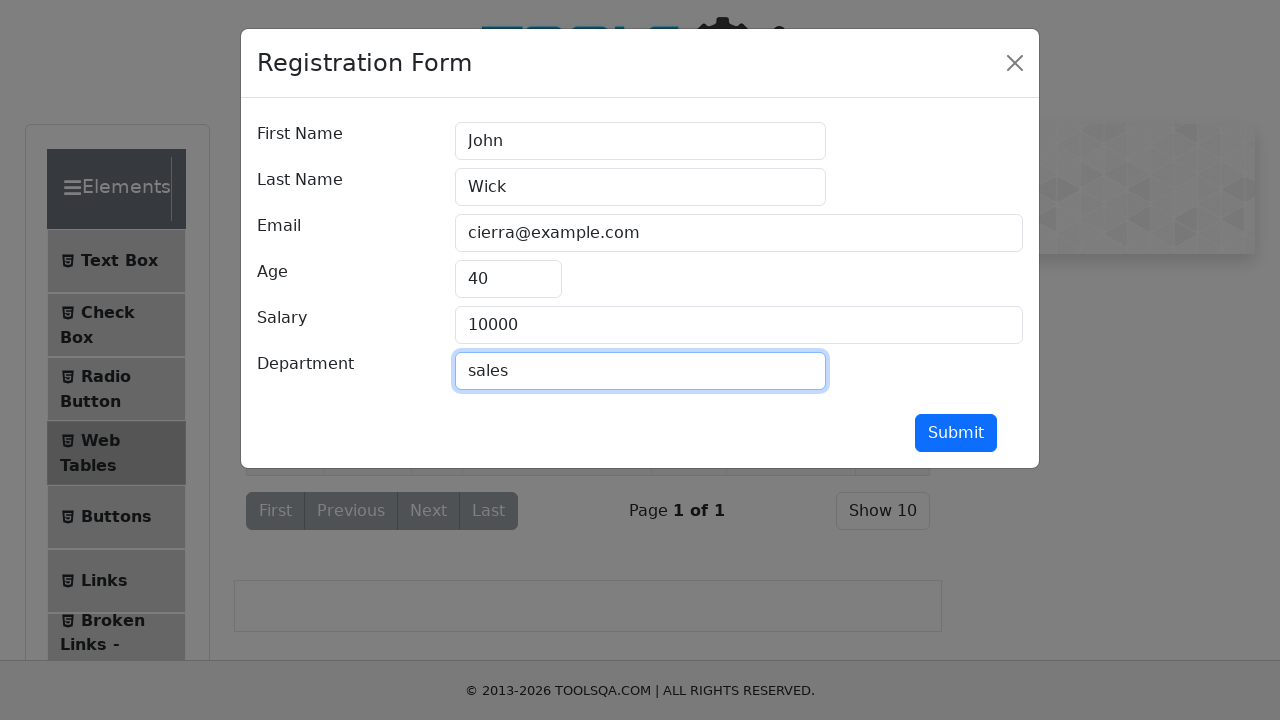

Clicked submit button to save changes at (956, 433) on #submit
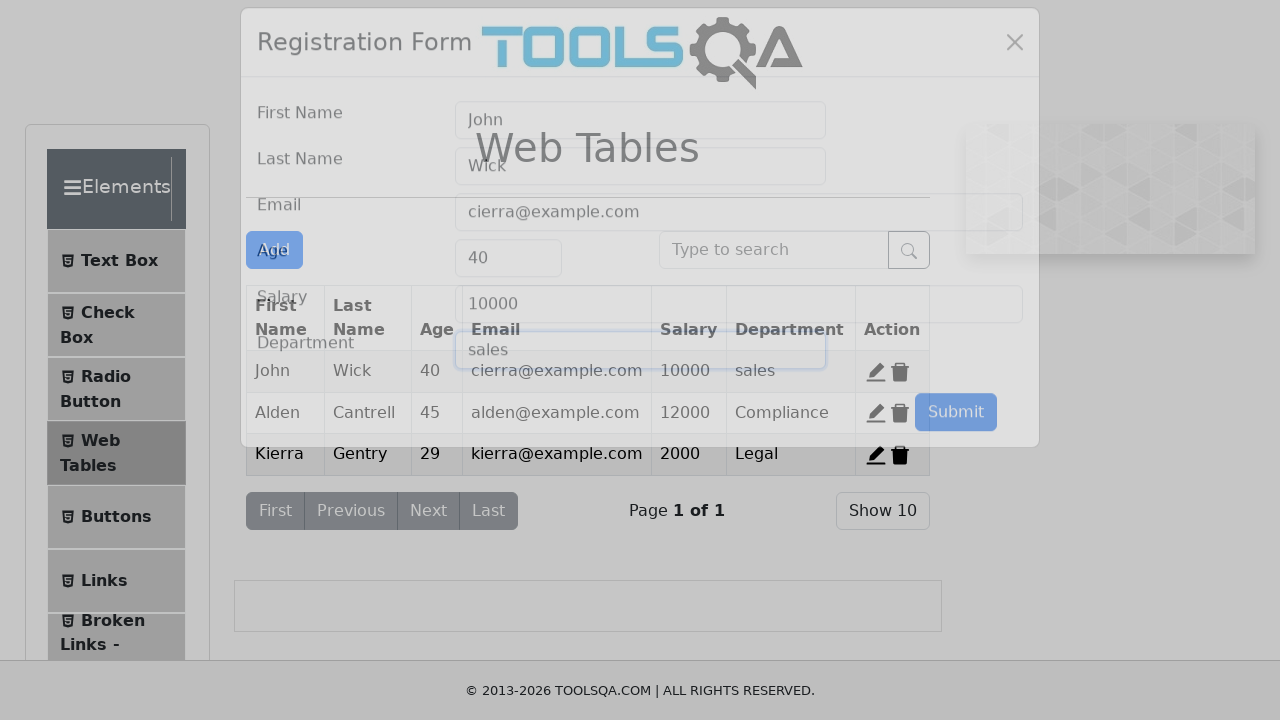

Registration form modal closed and entry was updated
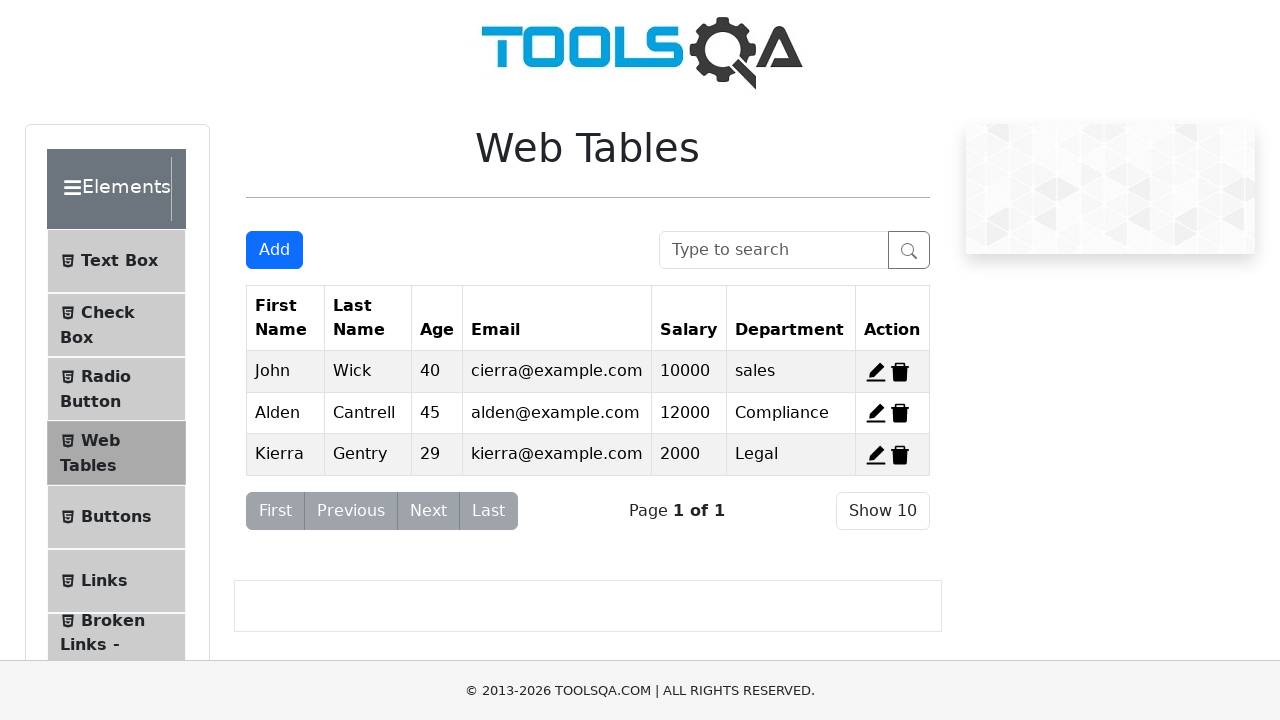

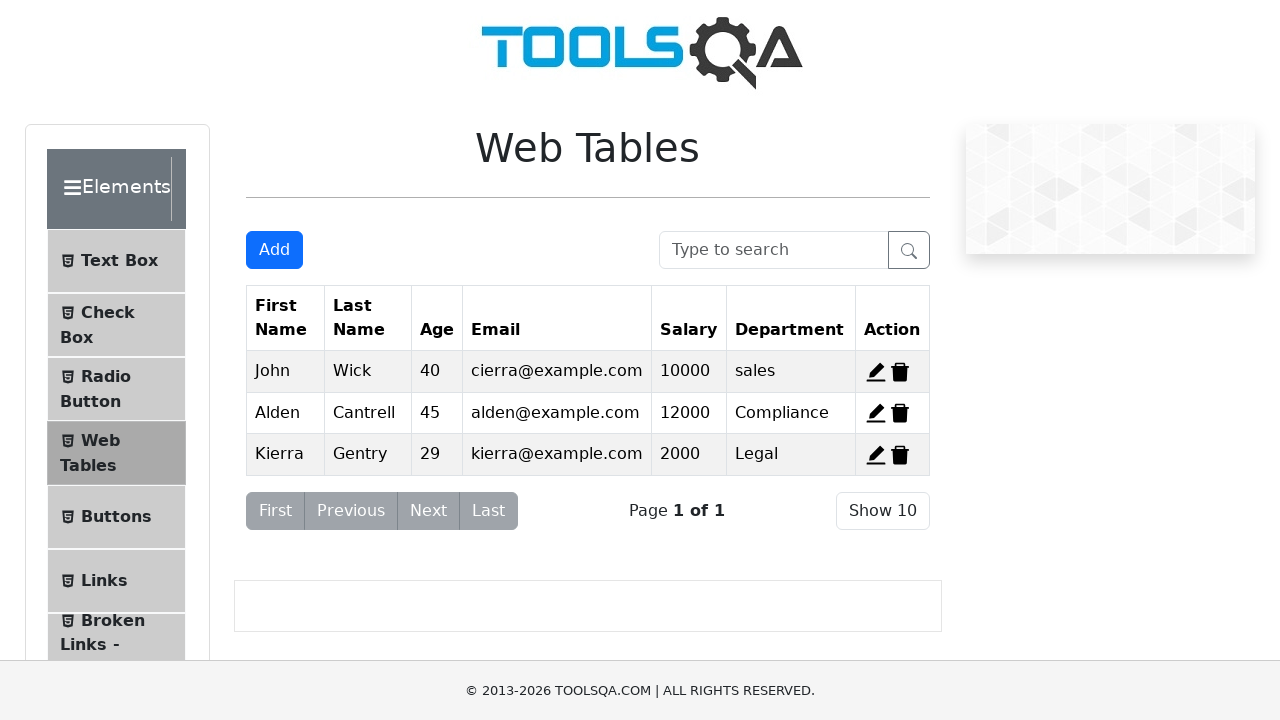